Tests window handling functionality by clicking a link that opens a new window, then iterating through all open windows to verify they opened correctly

Starting URL: https://the-internet.herokuapp.com/windows

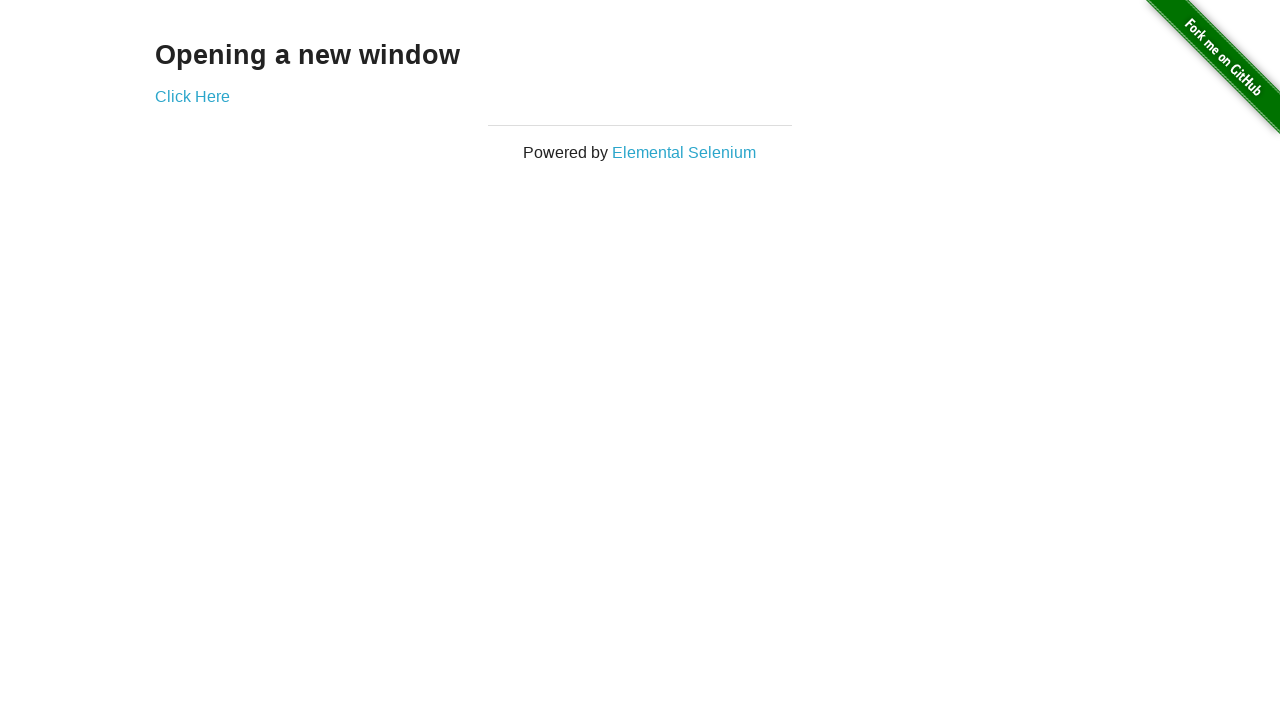

Clicked the 'Click Here' link to open a new window at (192, 96) on xpath=//div[@class='example']/a
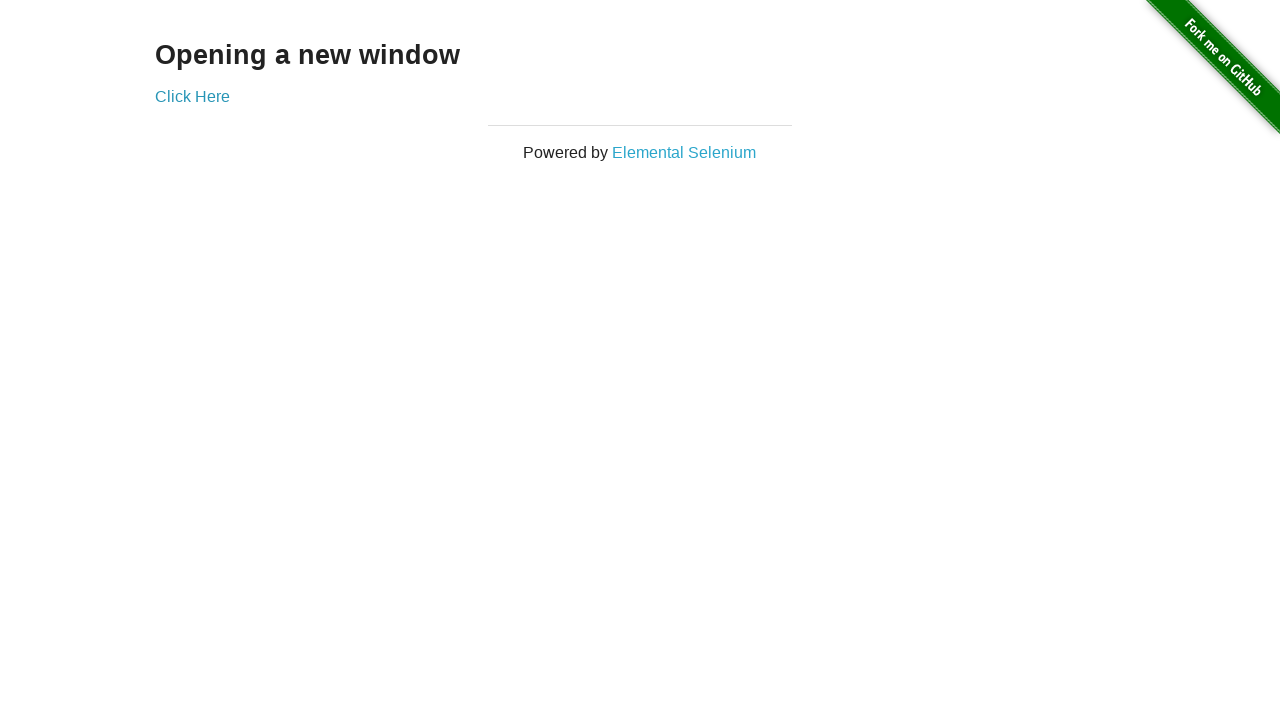

New window opened after clicking link at (192, 96) on xpath=//div[@class='example']/a
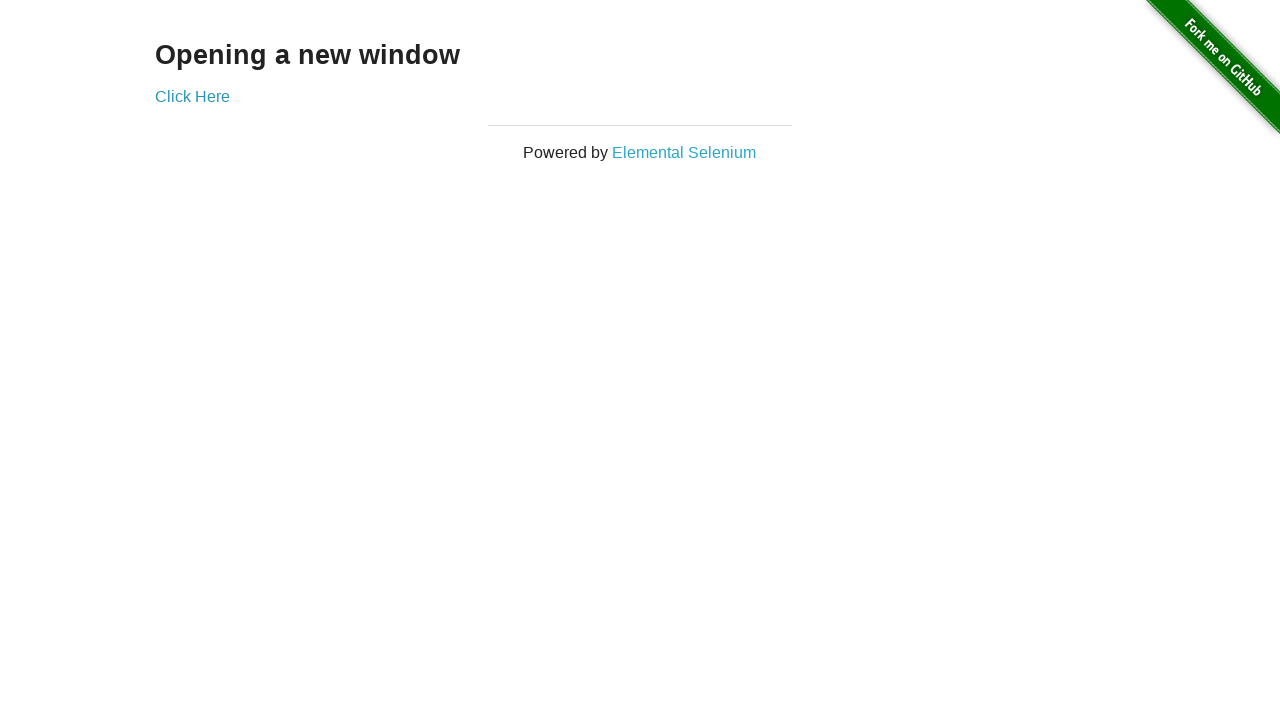

Captured reference to newly opened window
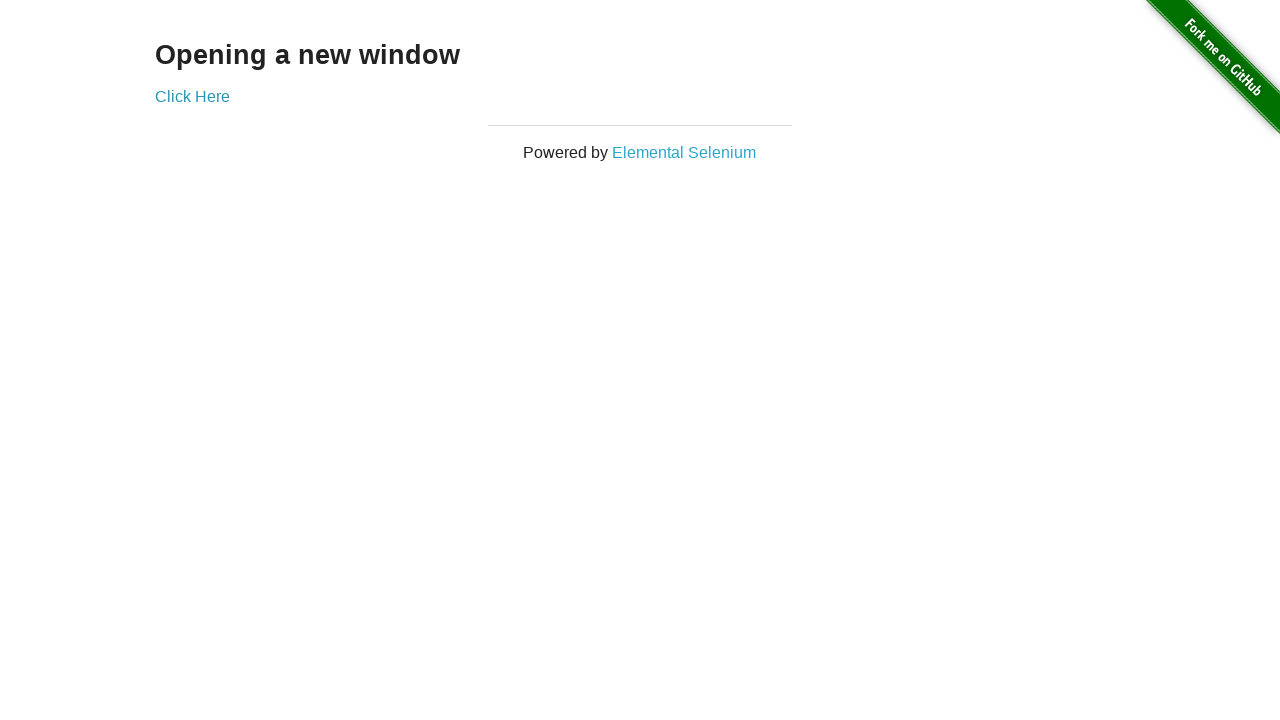

New window finished loading
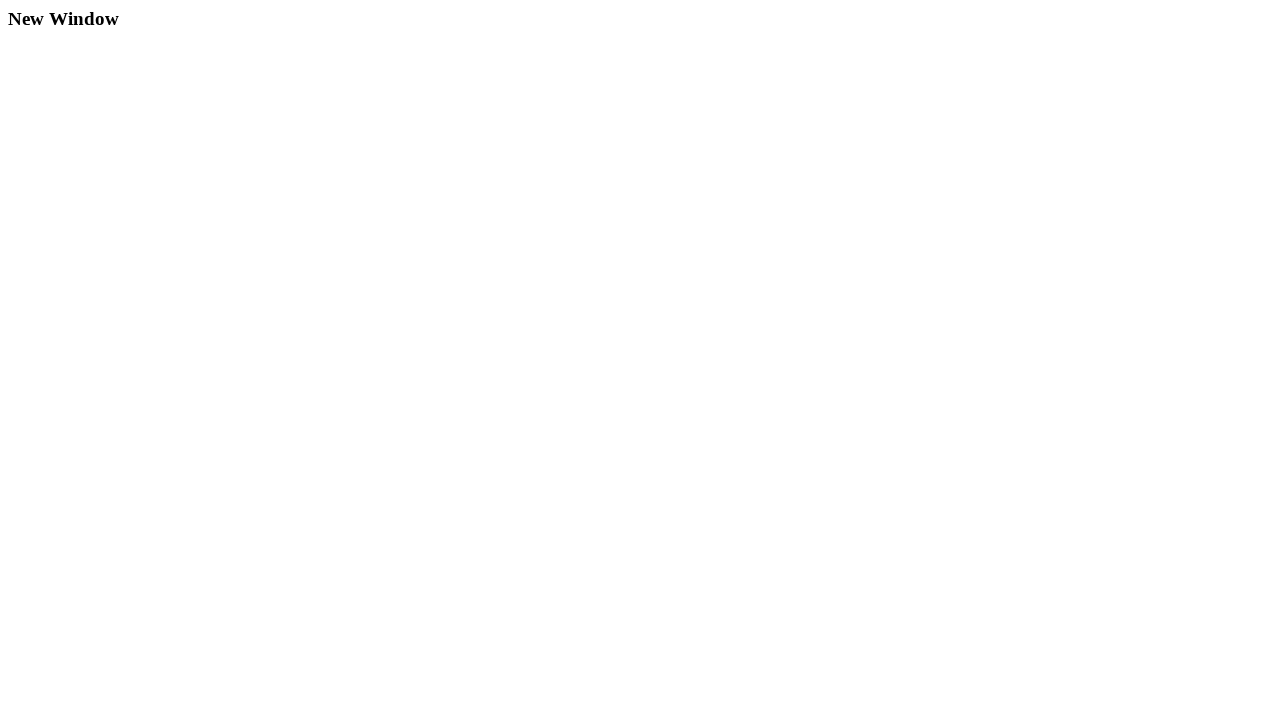

Verified new window content - h3 element found
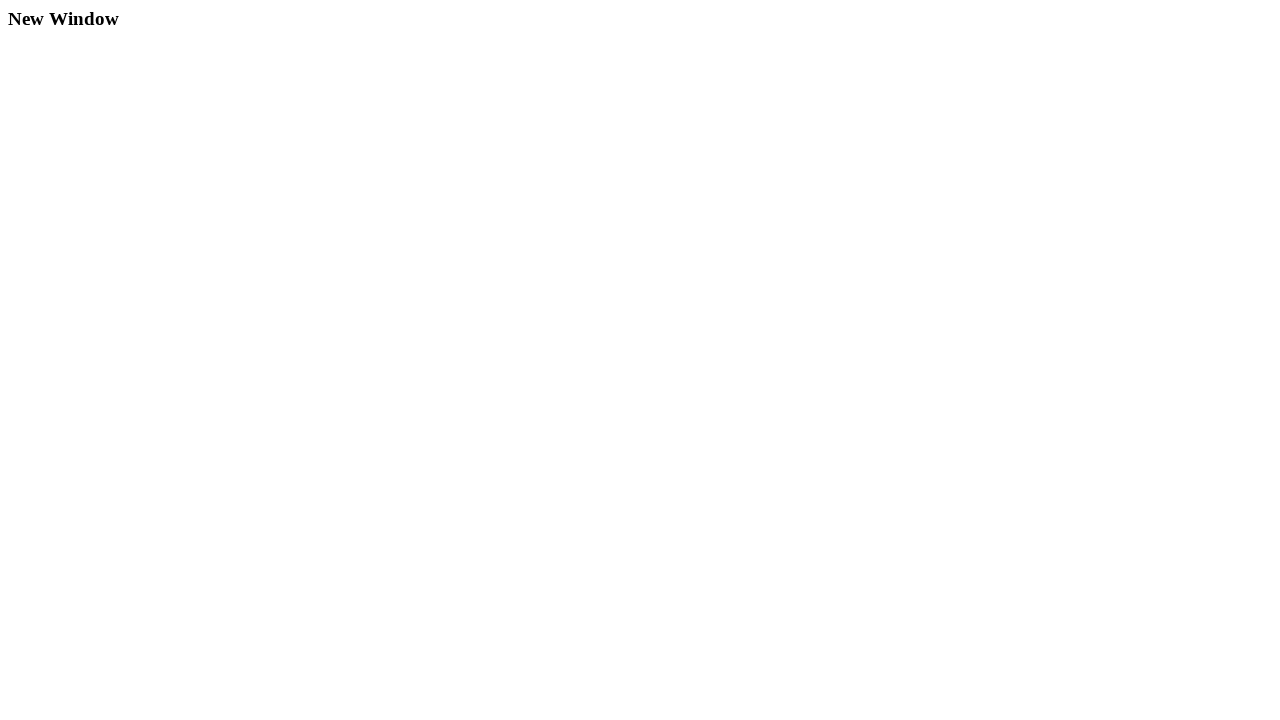

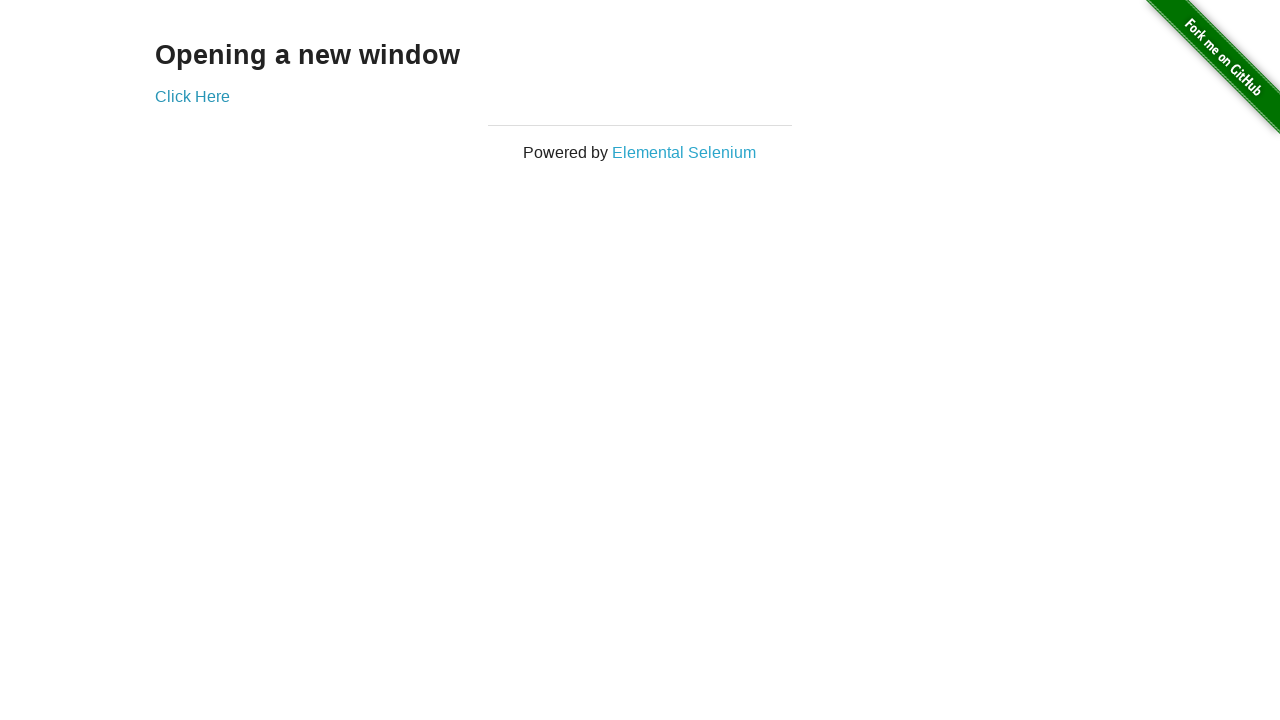